Tests the dynamic controls page using explicit waits - clicks Remove button, verifies "It's gone!" message, clicks Add button, and verifies "It's back!" message

Starting URL: https://the-internet.herokuapp.com/dynamic_controls

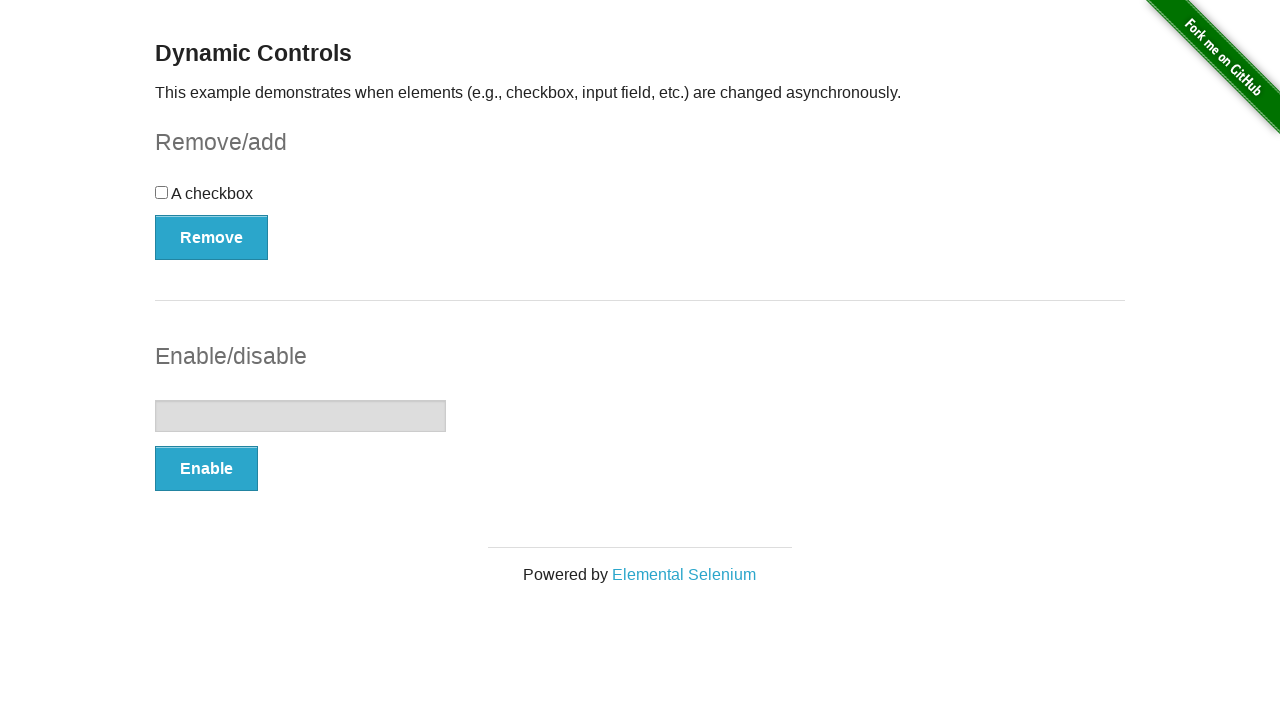

Waited for Remove button to be visible
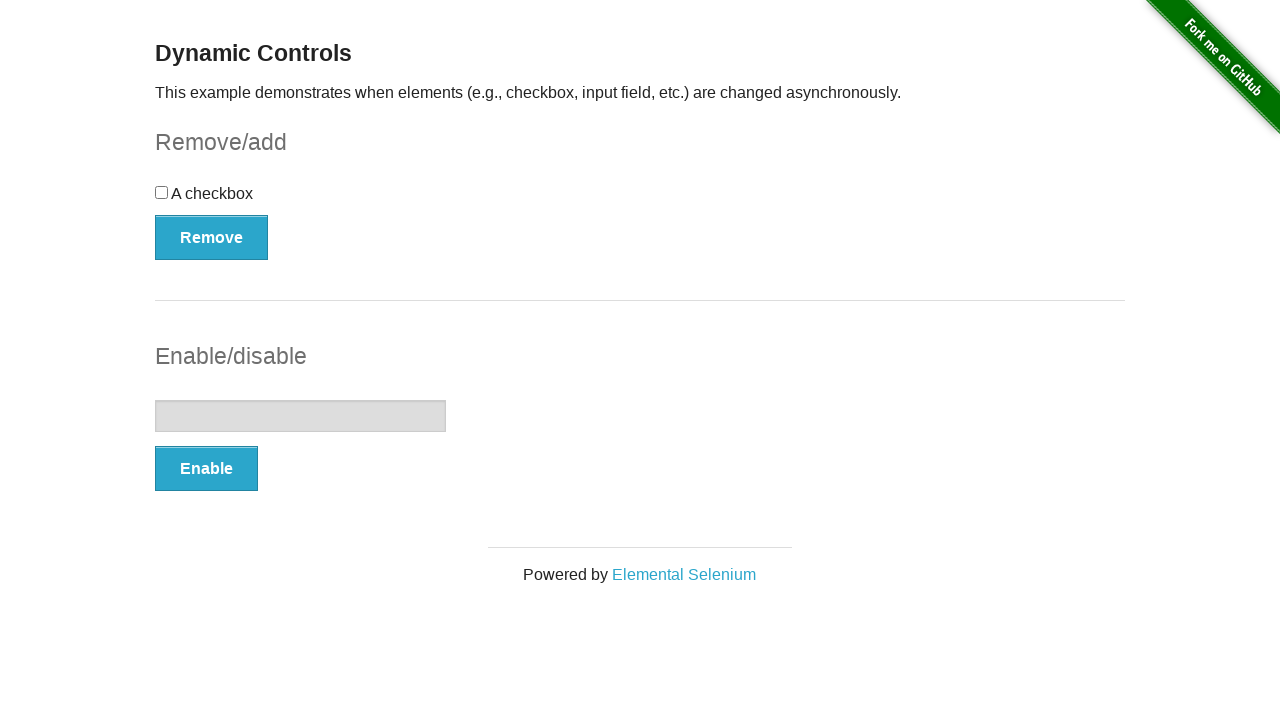

Clicked Remove button at (212, 237) on button[onclick='swapCheckbox()']
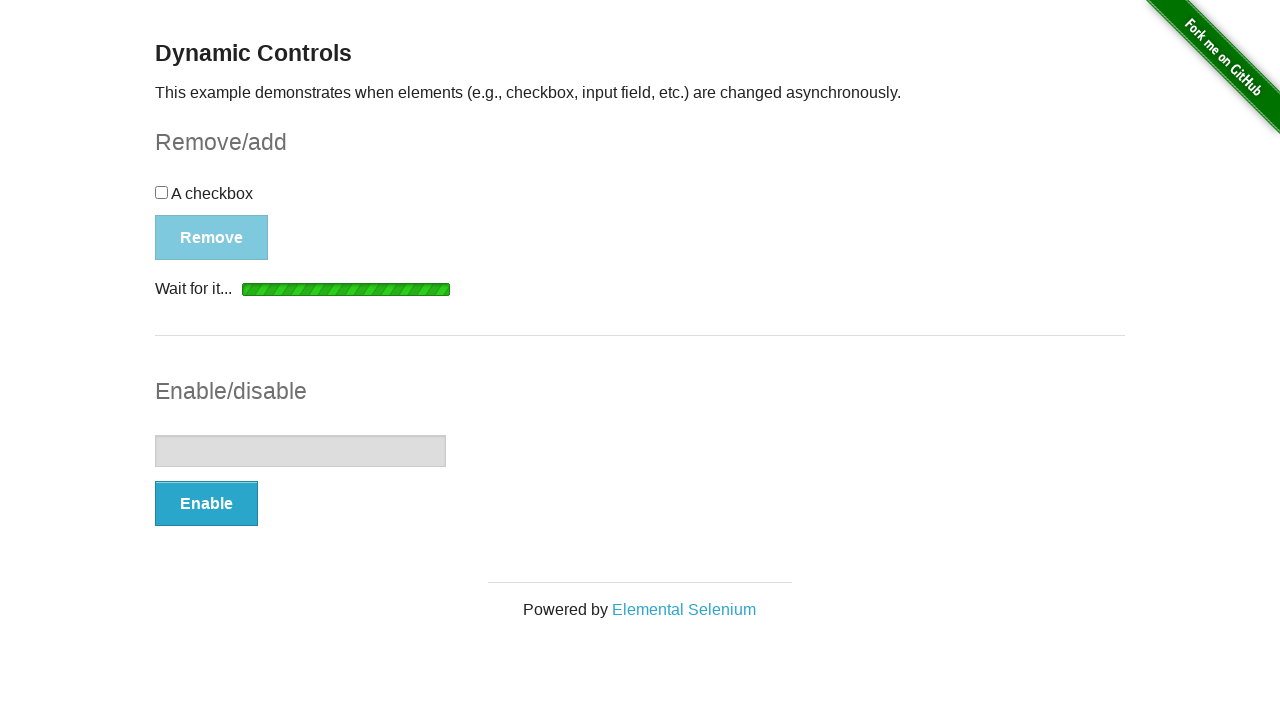

Waited for message element to be visible
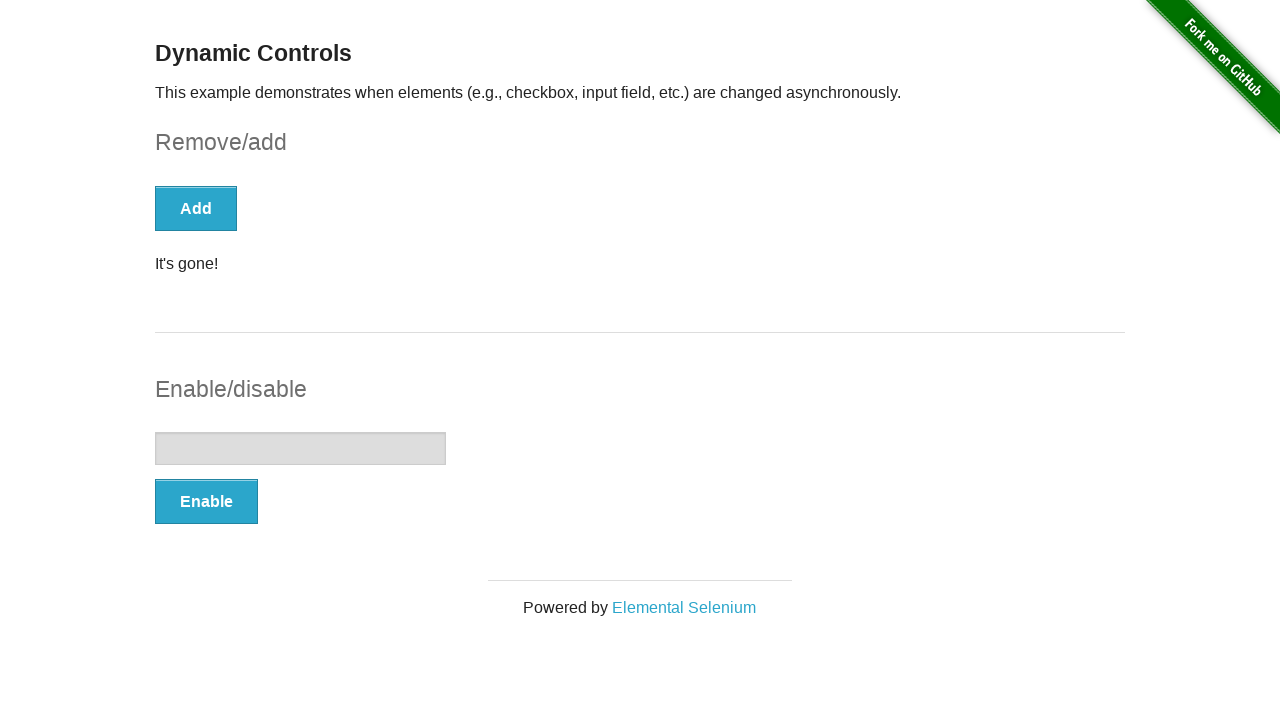

Verified 'It's gone!' message is visible
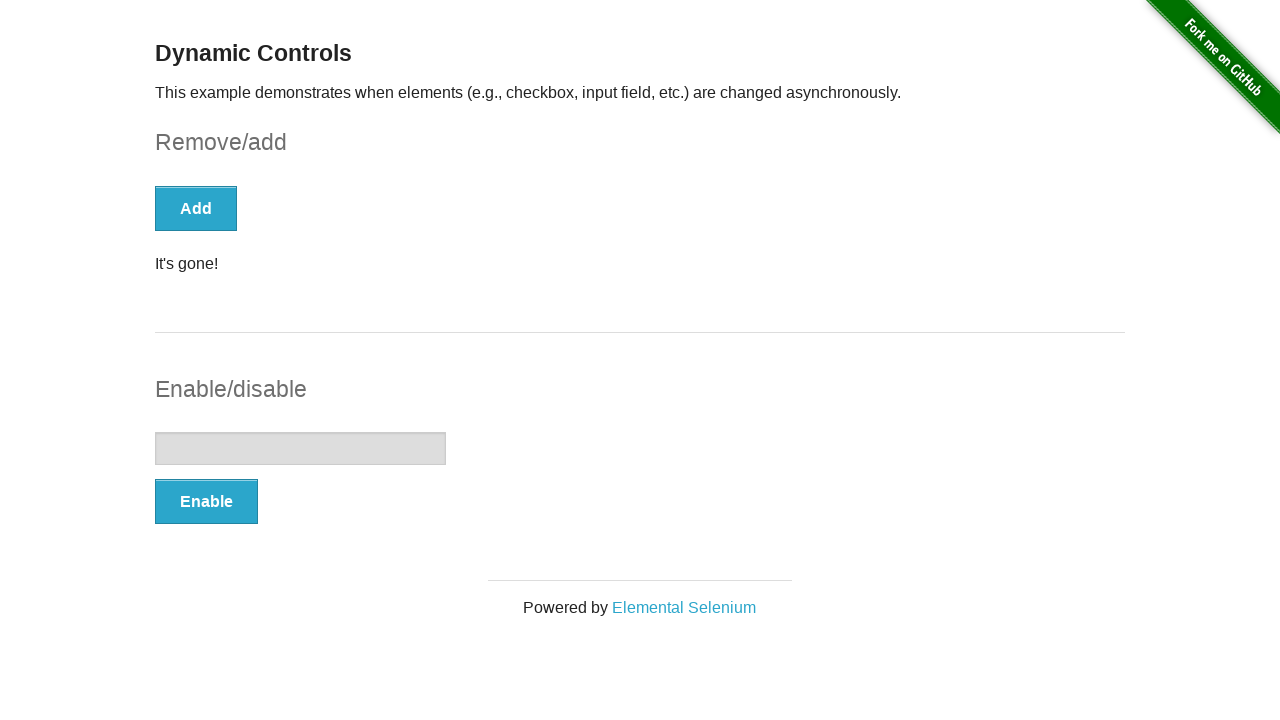

Clicked Add button at (196, 208) on button[onclick='swapCheckbox()']
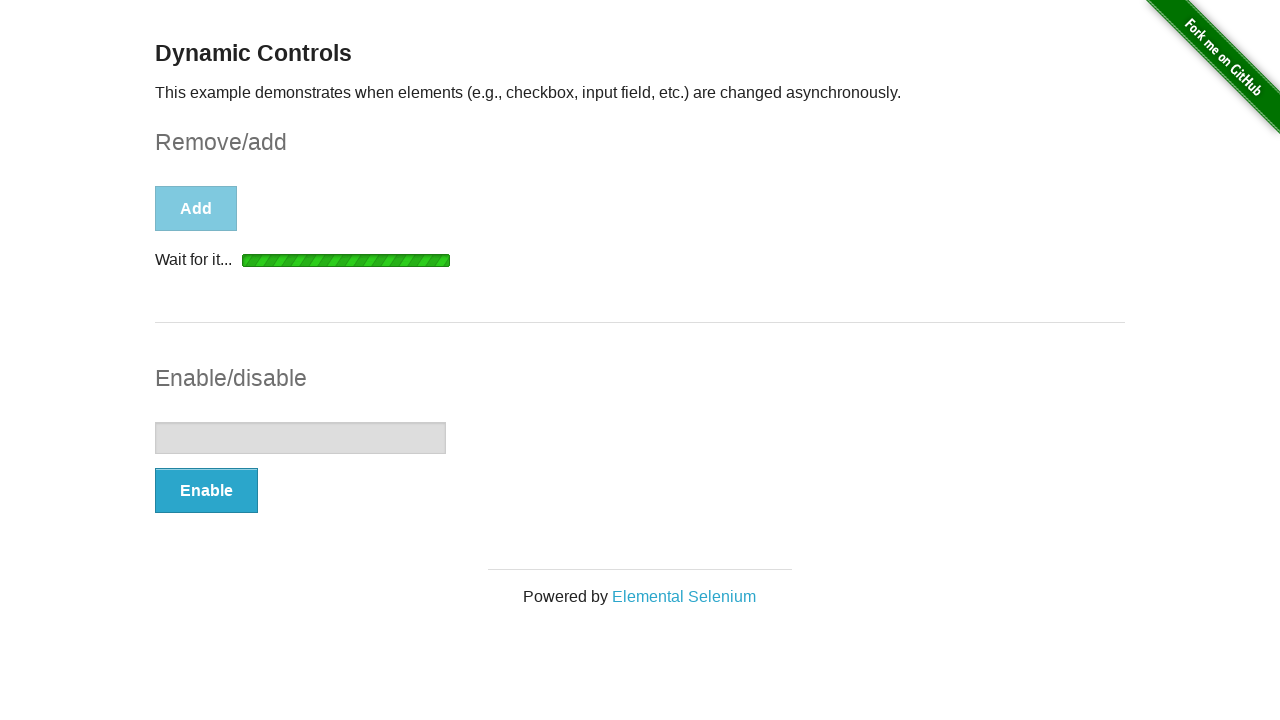

Waited for message element to be visible
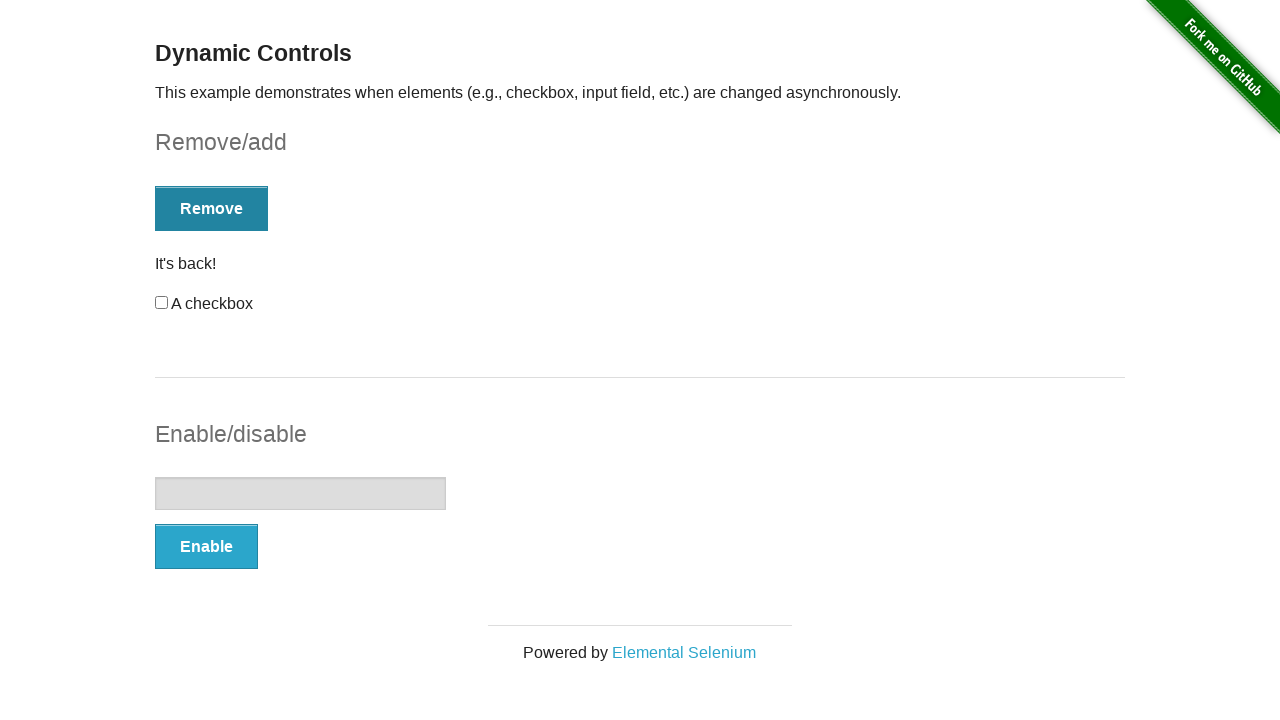

Verified 'It's back!' message is visible
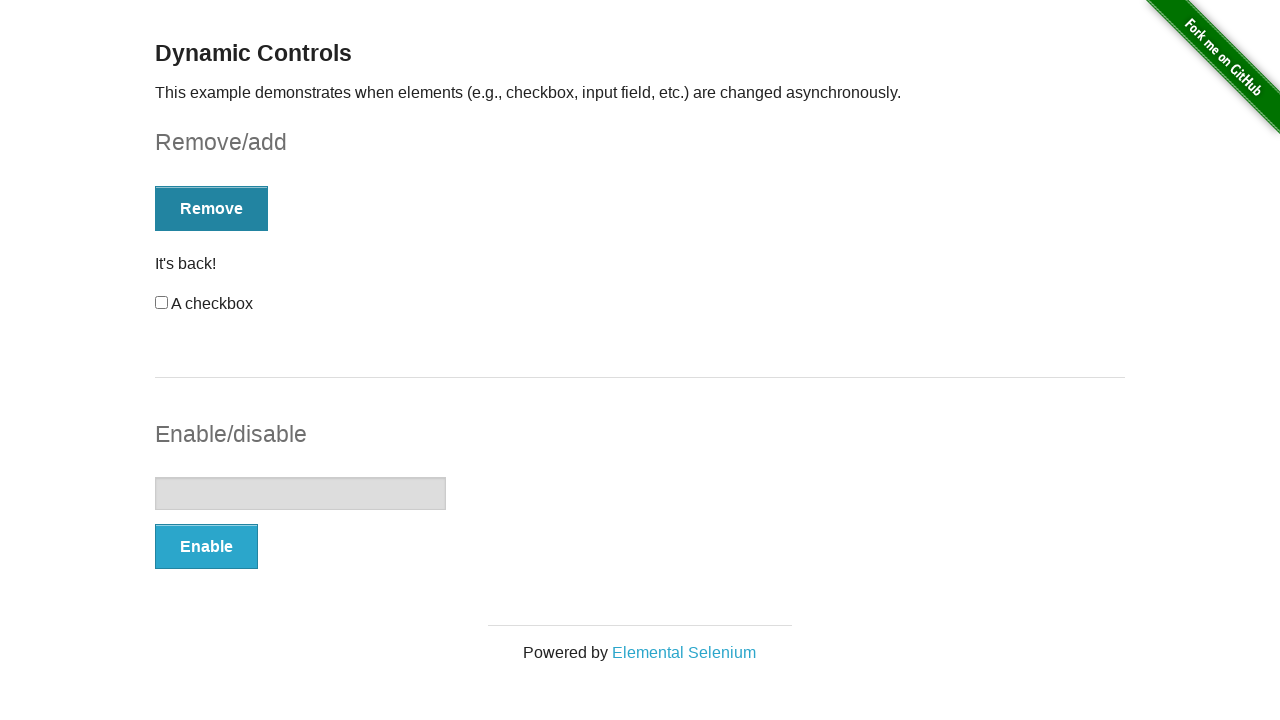

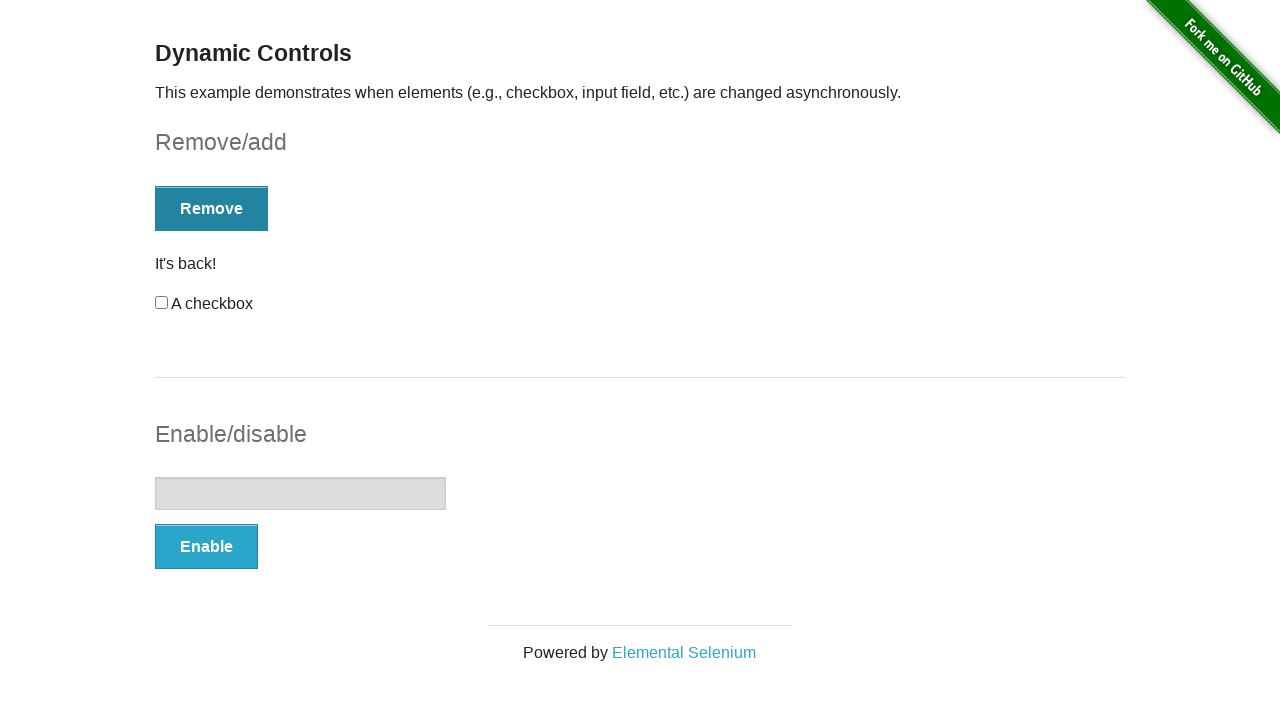